Tests the forgot password flow by clicking the forgot password link, filling in email, new password, confirm password fields, and submitting the form.

Starting URL: https://rahulshettyacademy.com/client

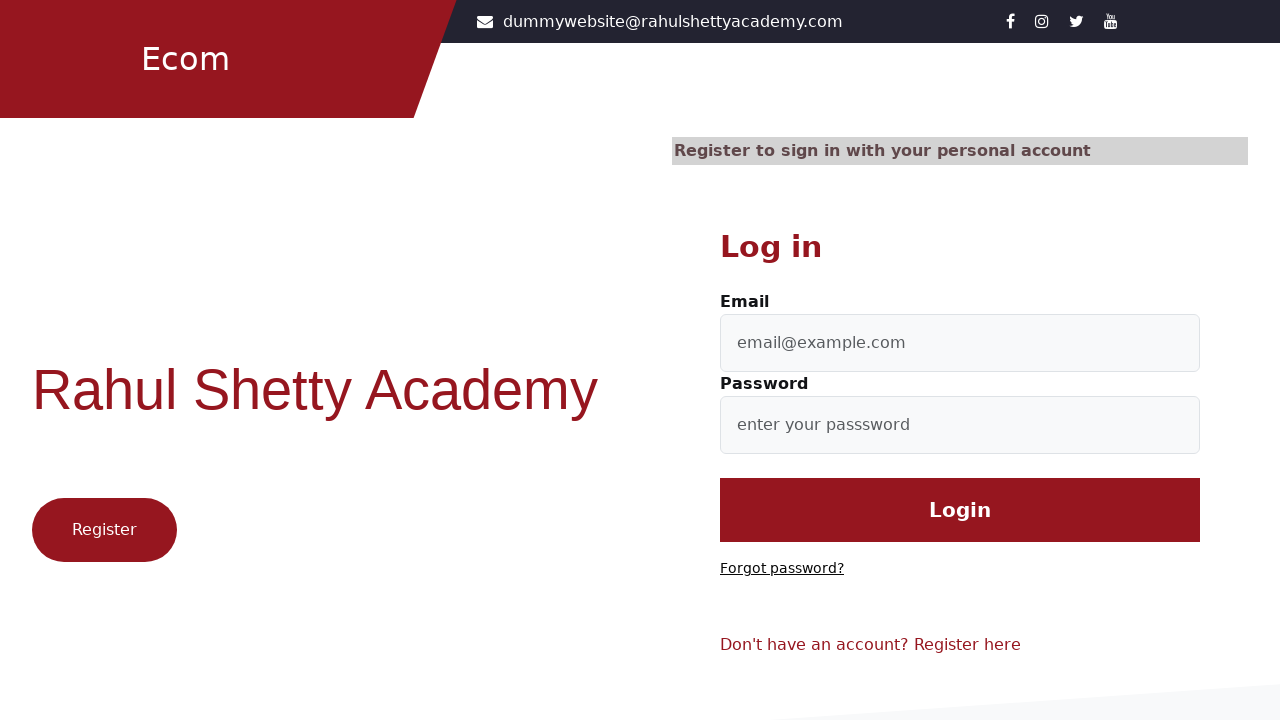

Clicked forgot password link at (782, 569) on .forgot-password-link
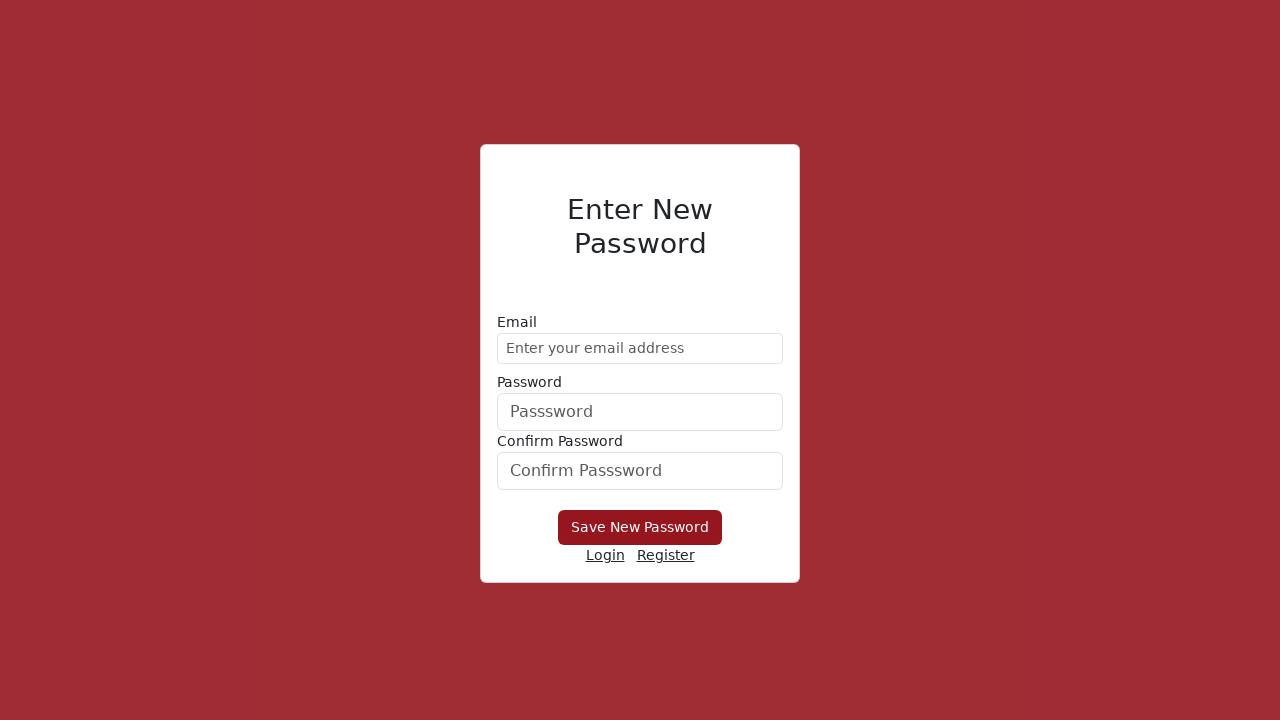

Filled email field with 'demo@gmail.com' on form div:nth-child(1) input[type='email']
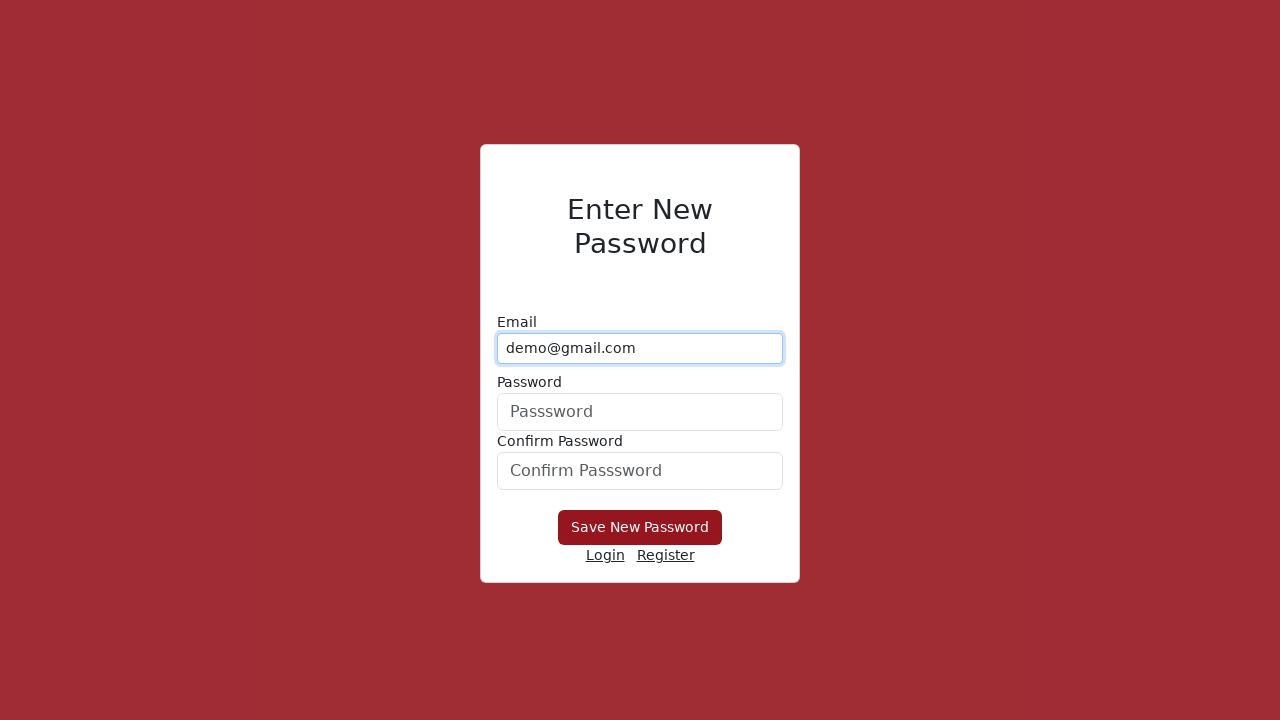

Filled new password field with 'salam123' on form div:nth-child(2) input[type='password']
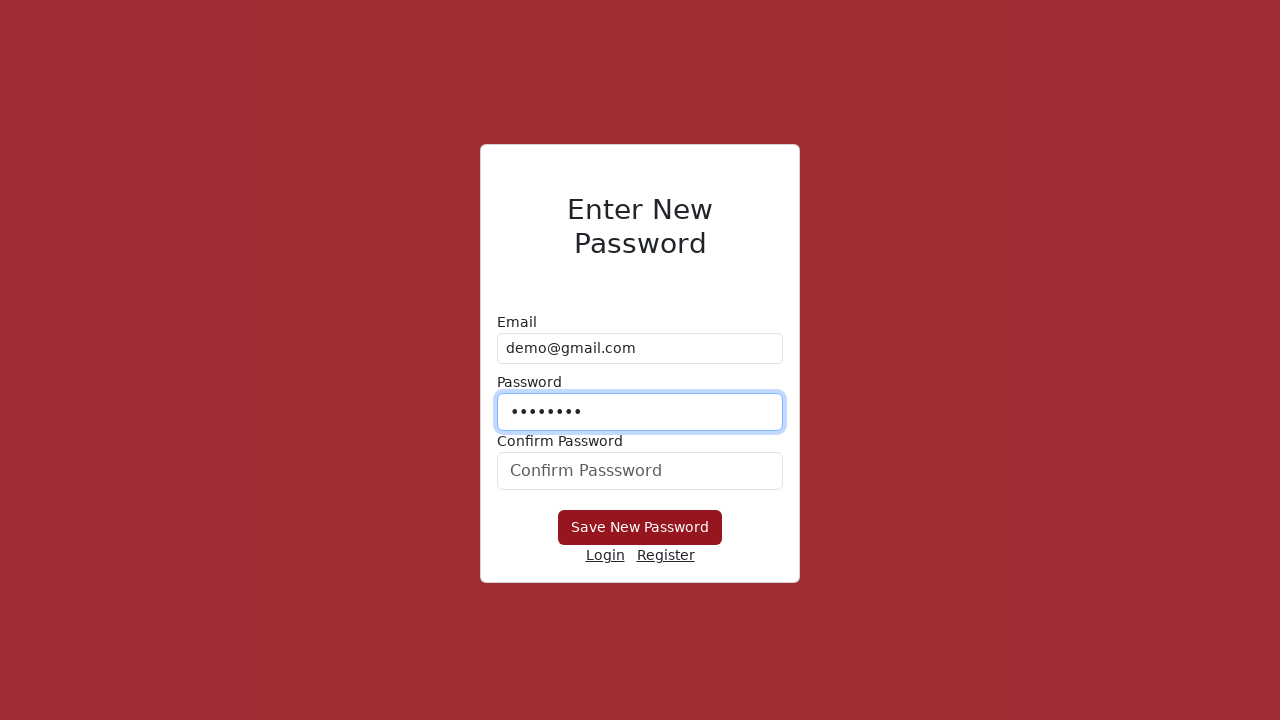

Filled confirm password field with 'salam123' on #confirmPassword
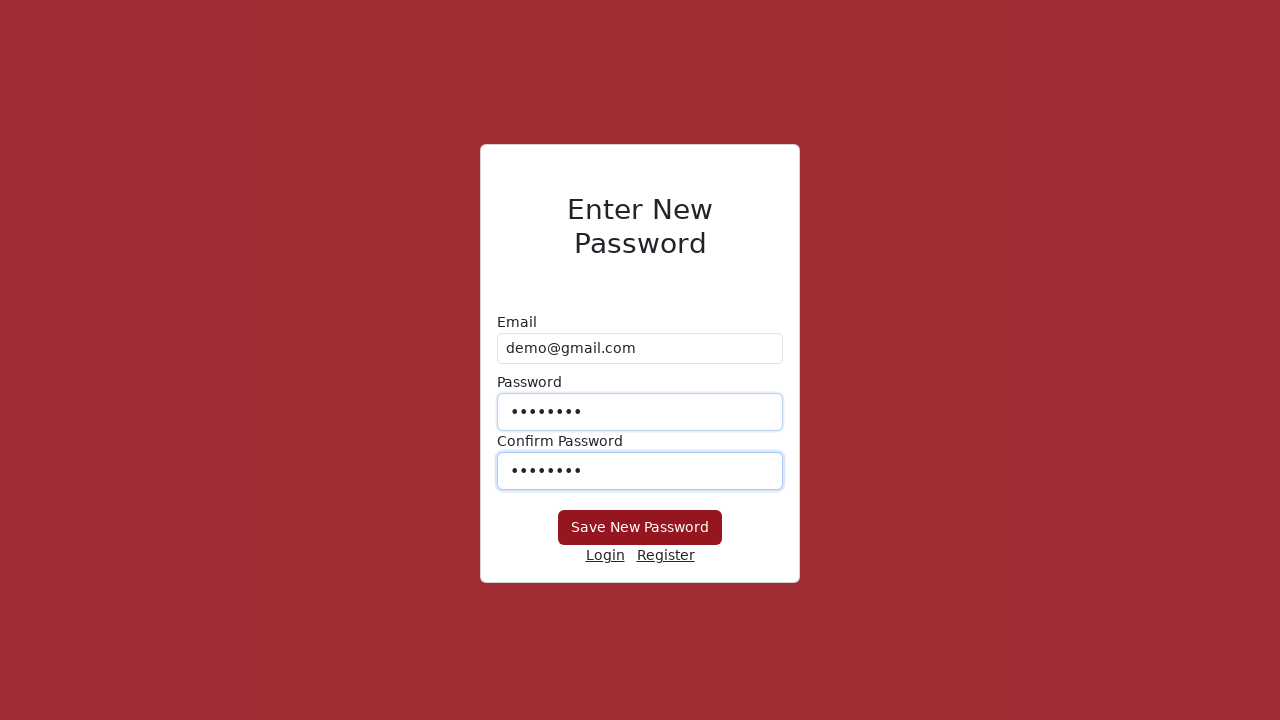

Clicked submit button to reset password at (640, 528) on button[type='submit']
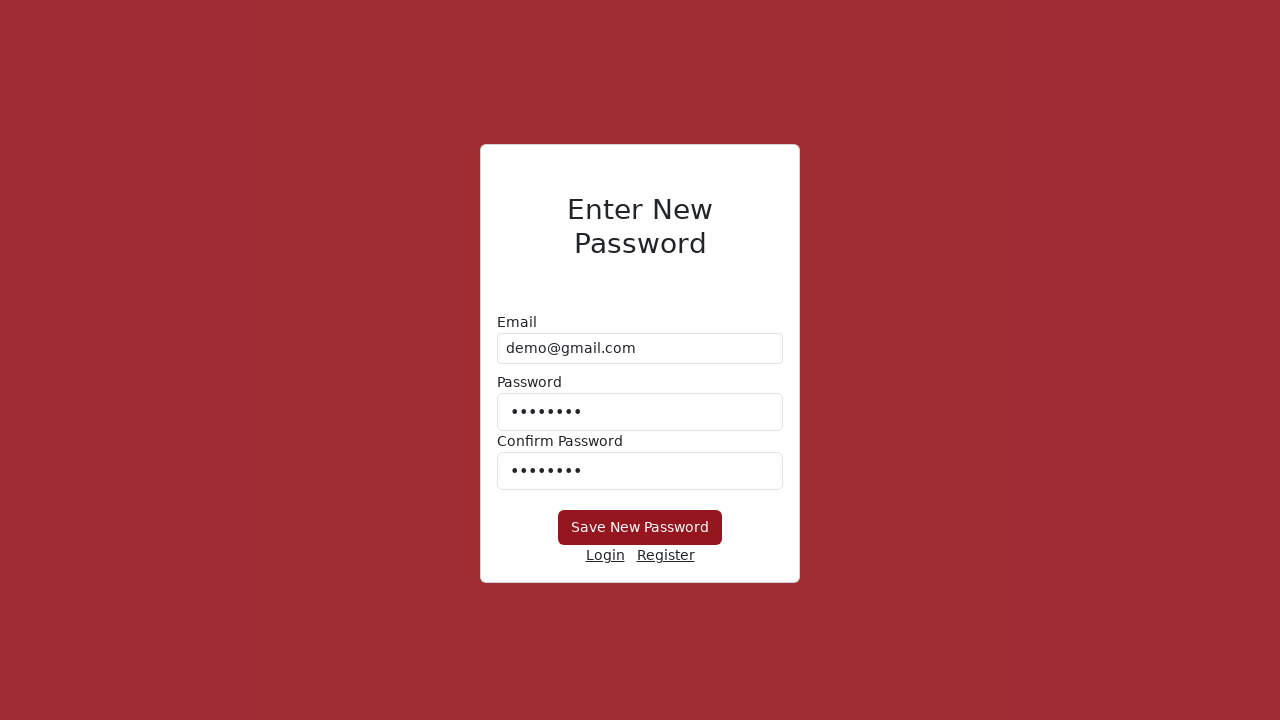

Waited for form submission to process
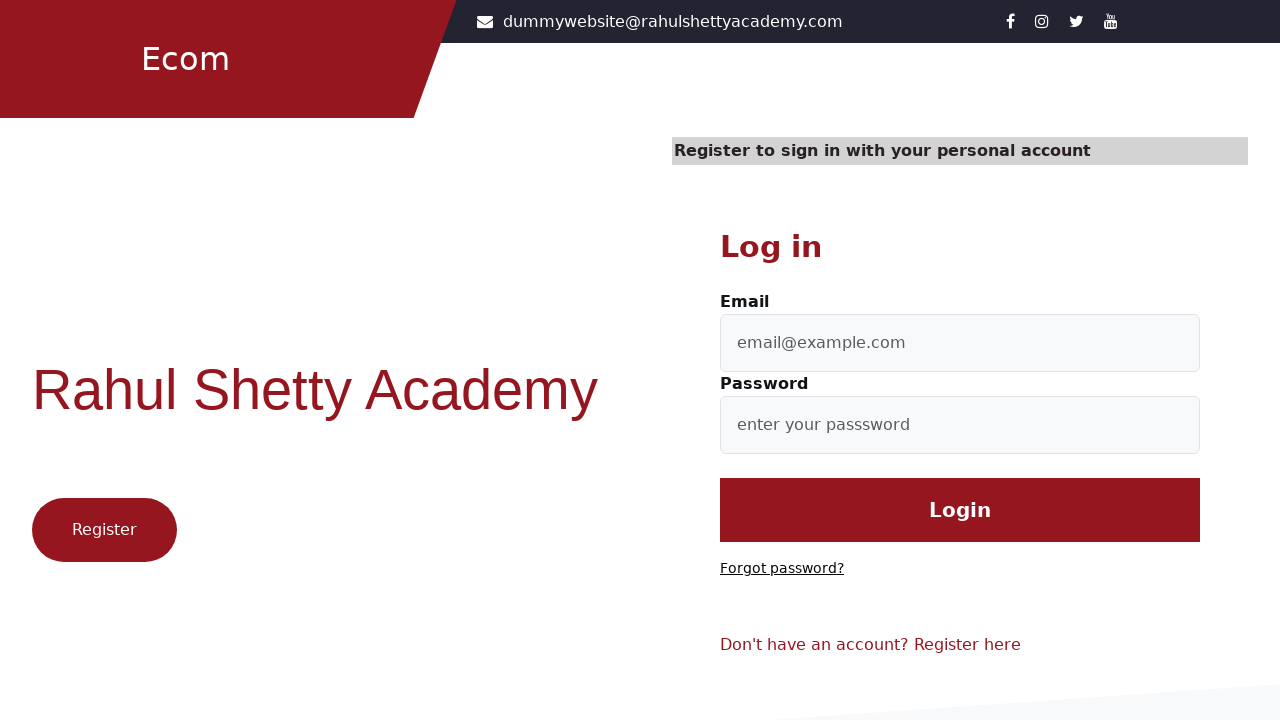

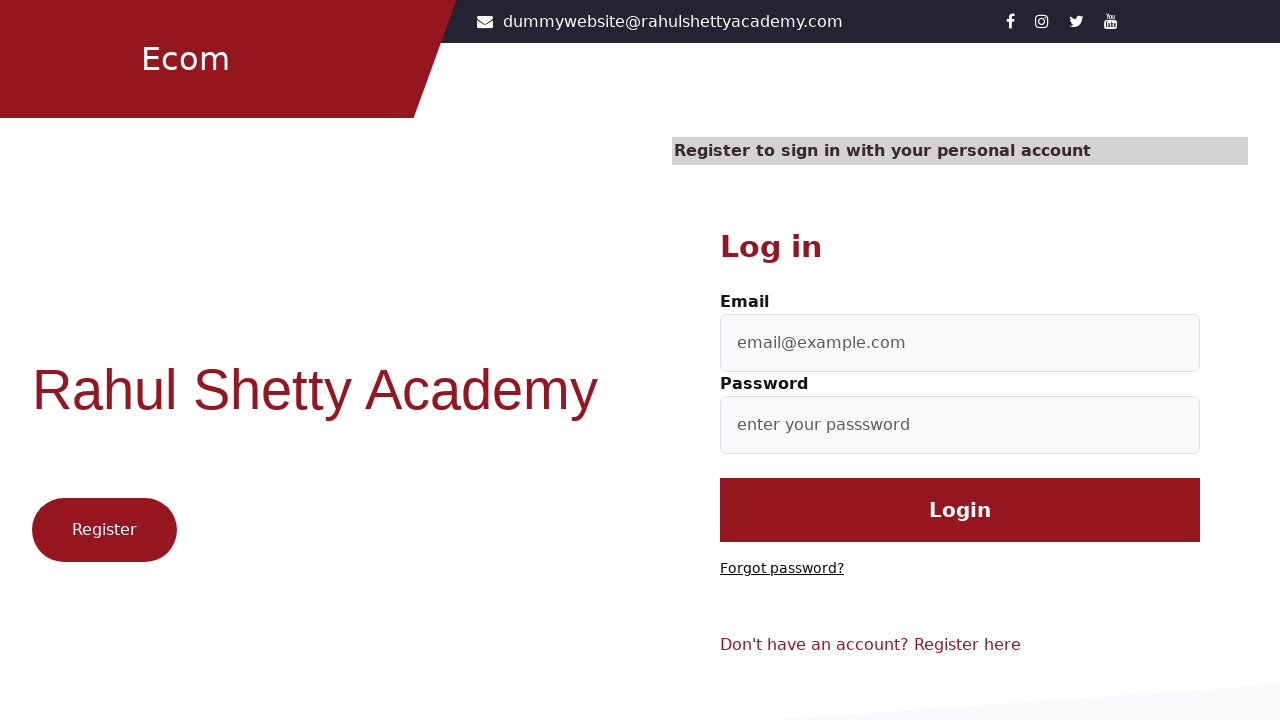